Tests the Contact Us form by scrolling to footer, clicking Contact Us, filling in name, email and message fields, and submitting the form

Starting URL: https://crio-qkart-frontend-qa.vercel.app/

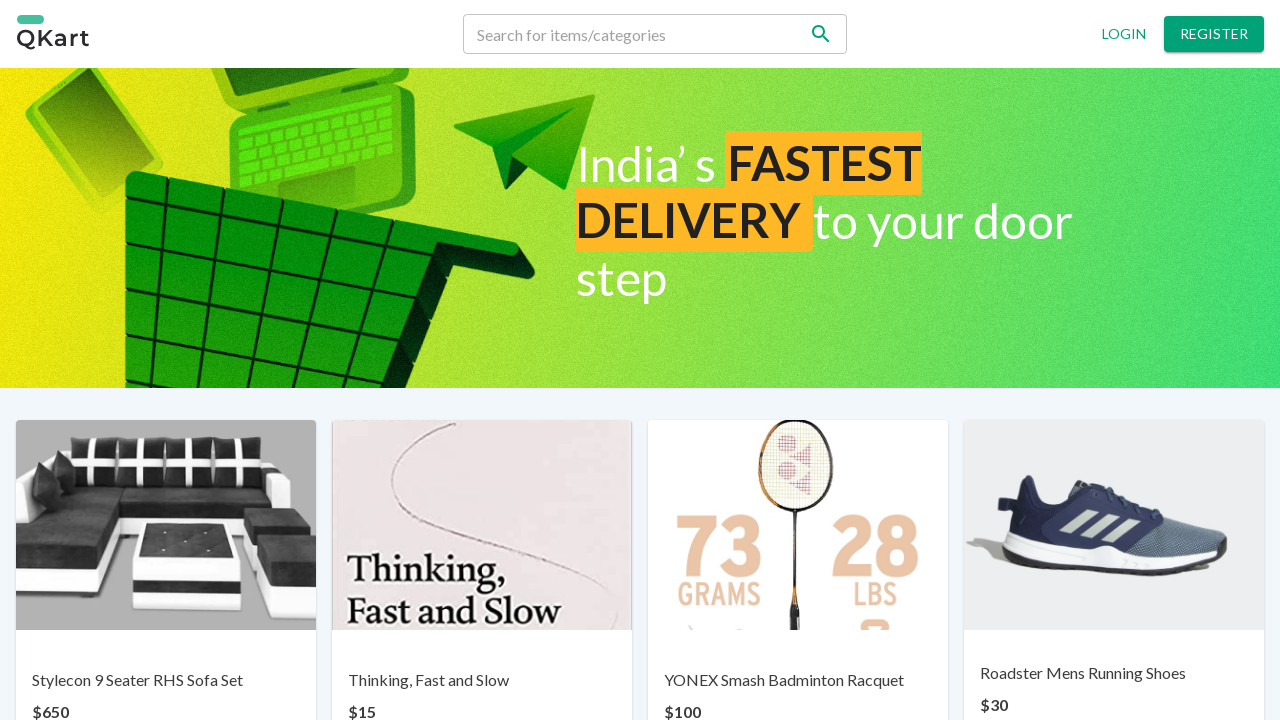

Scrolled to footer
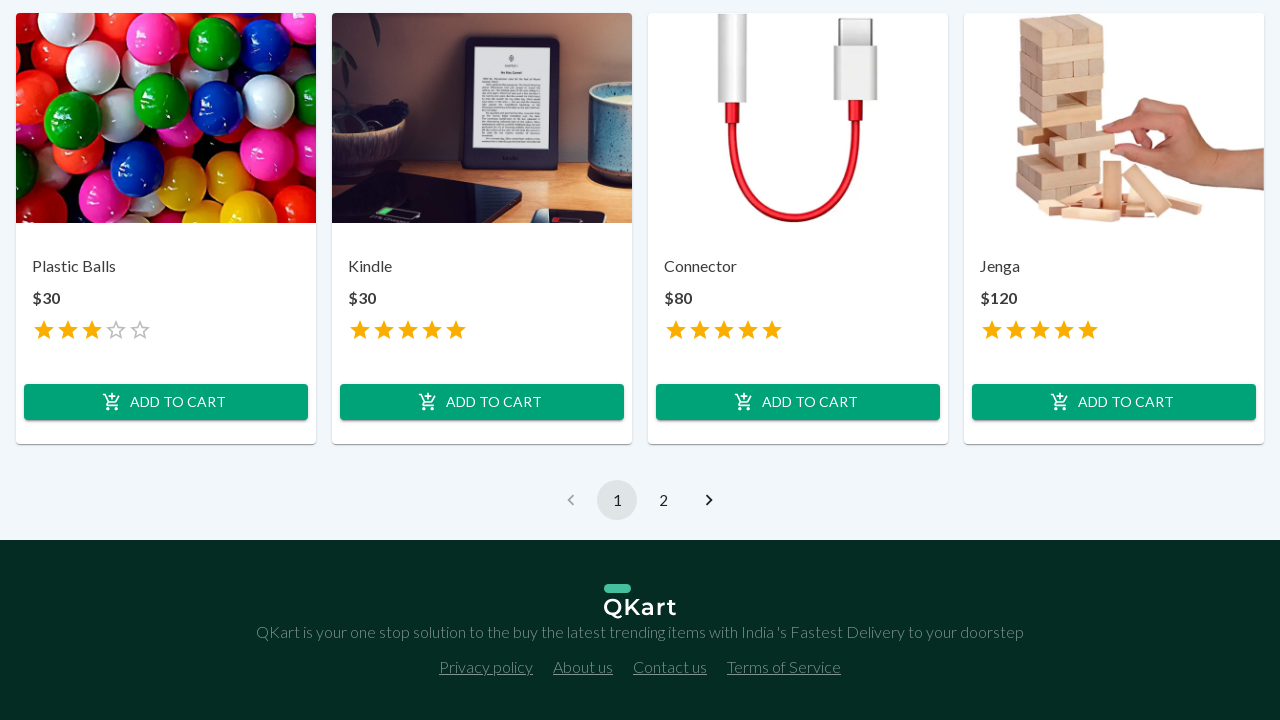

Clicked Contact Us link at (670, 667) on p:has-text('Contact us')
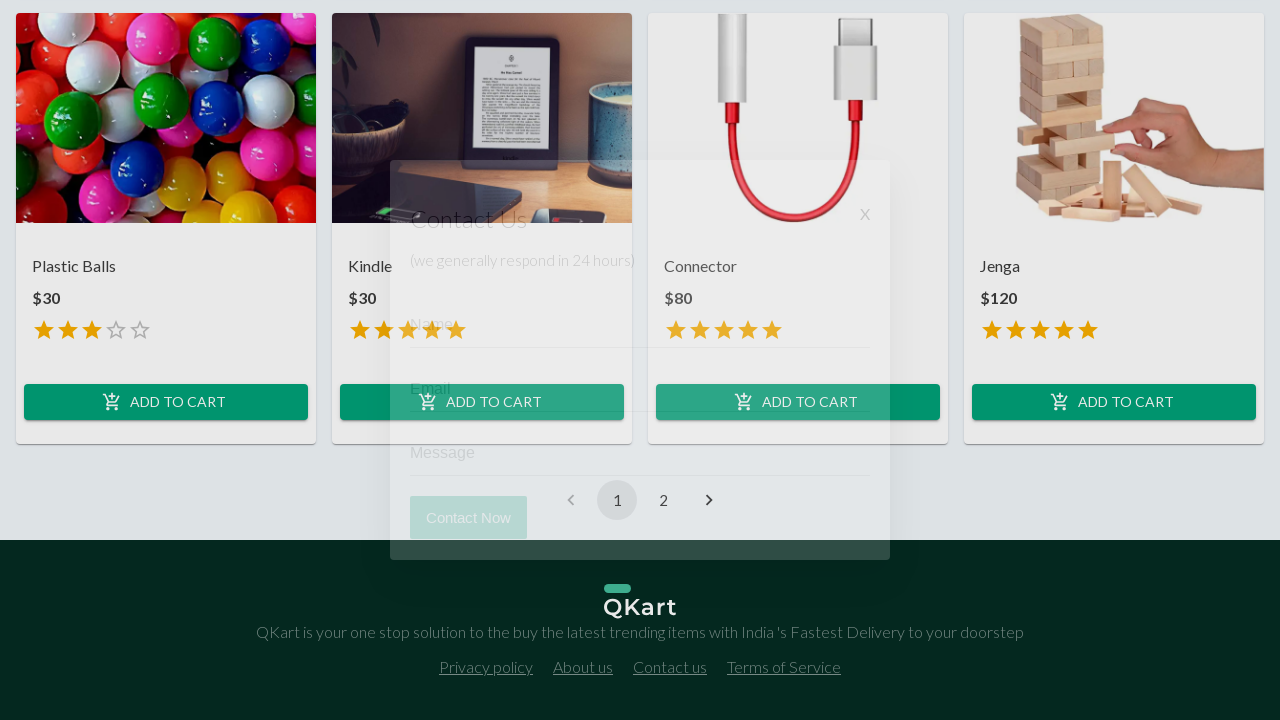

Contact form appeared with Name field visible
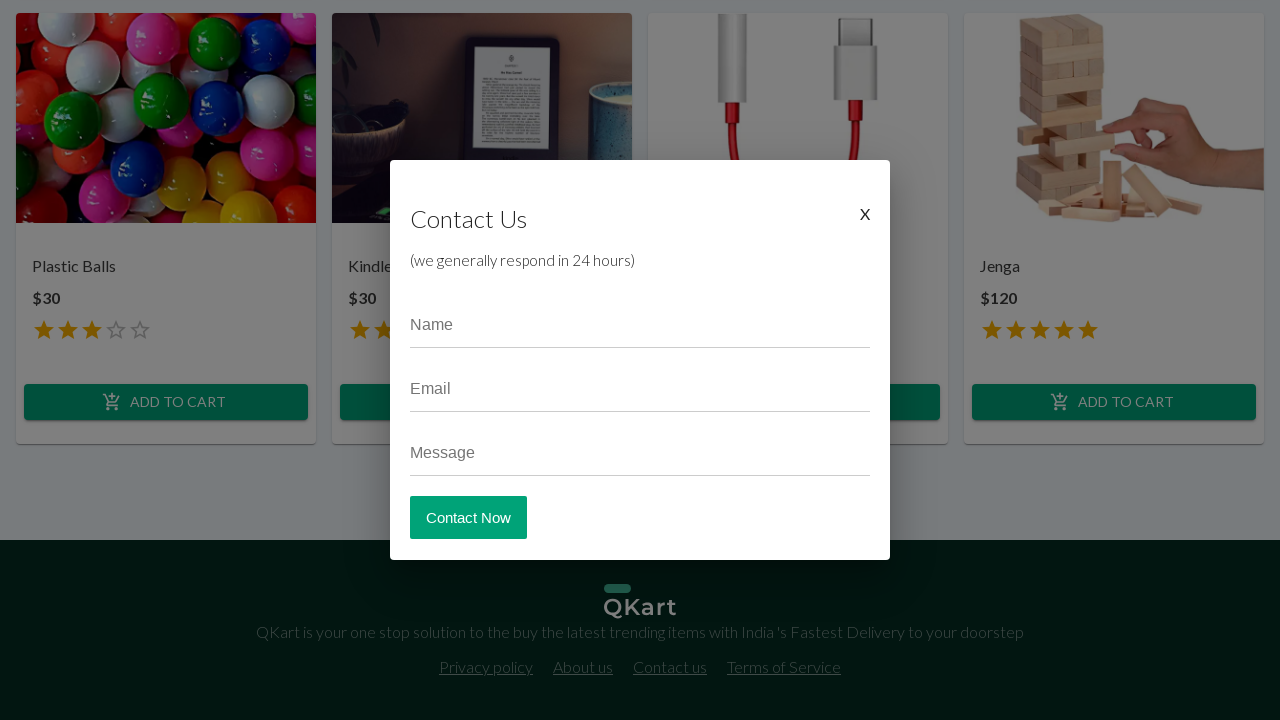

Filled Name field with 'Maria Johnson' on input[placeholder='Name']
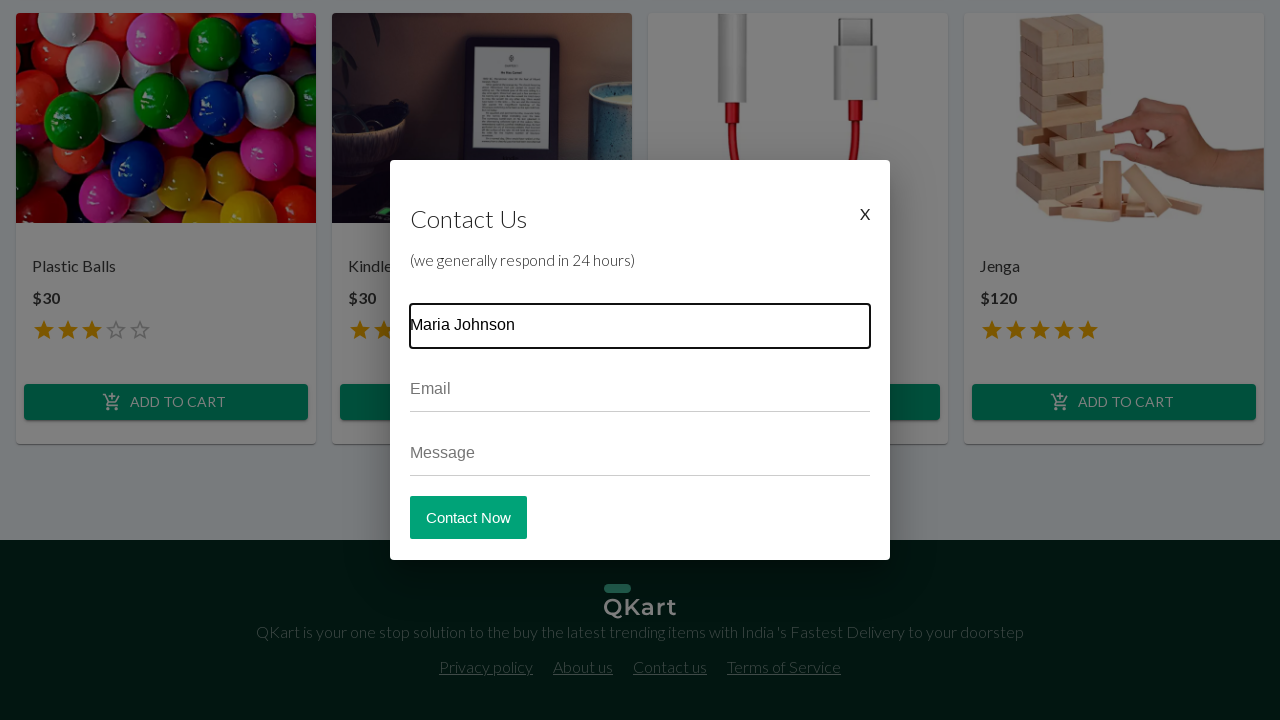

Filled Email field with 'maria.johnson@testmail.com' on input[placeholder='Email']
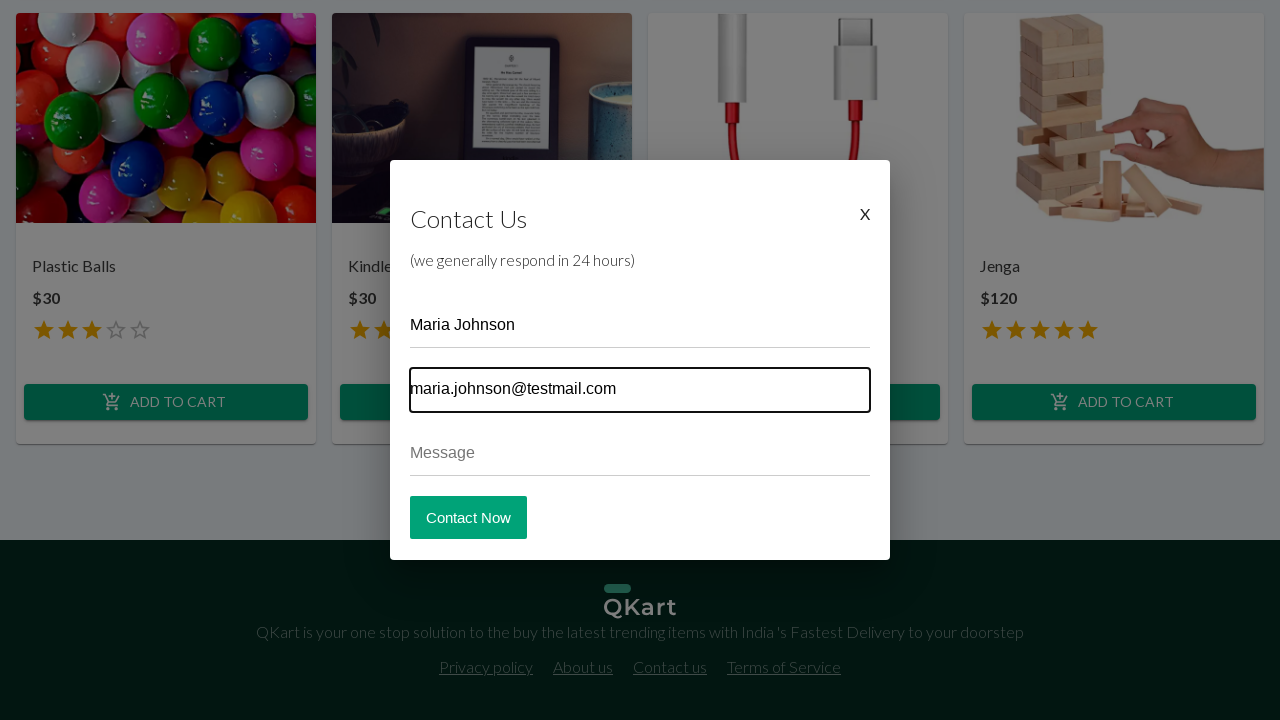

Filled Message field with test inquiry text on input[placeholder='Message']
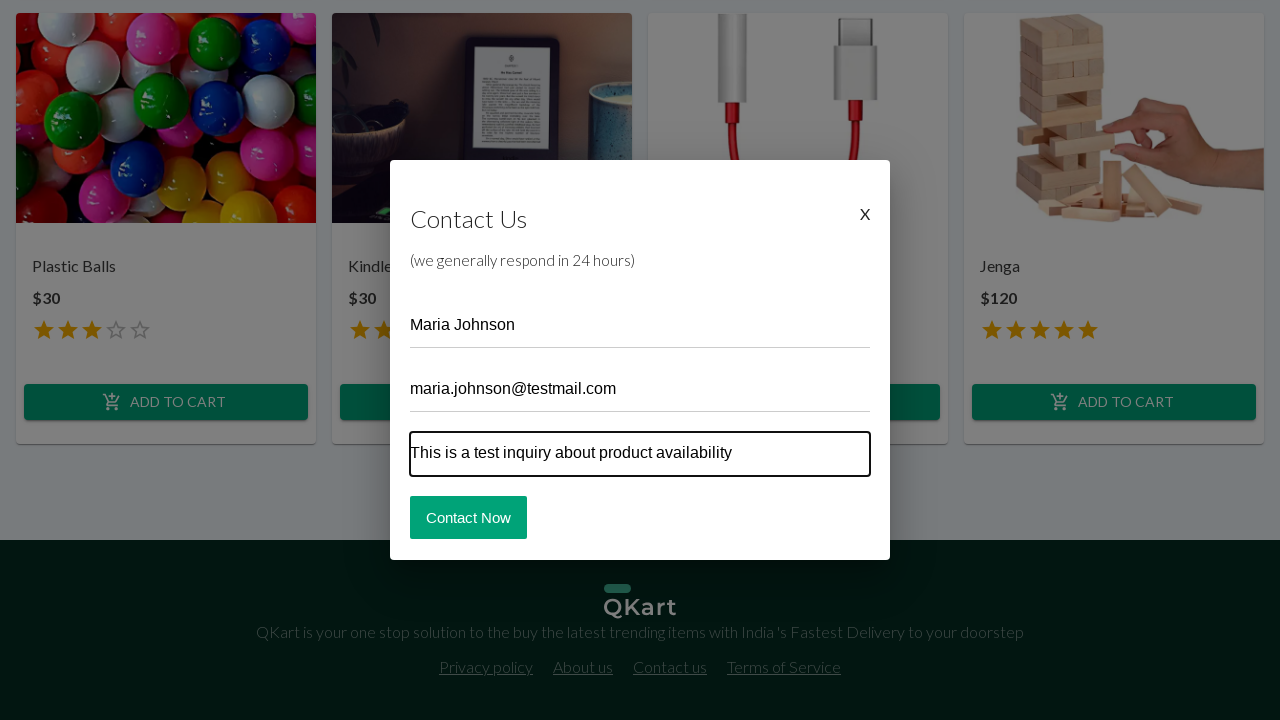

Clicked Contact Now button to submit form at (468, 517) on button:has-text('Contact Now')
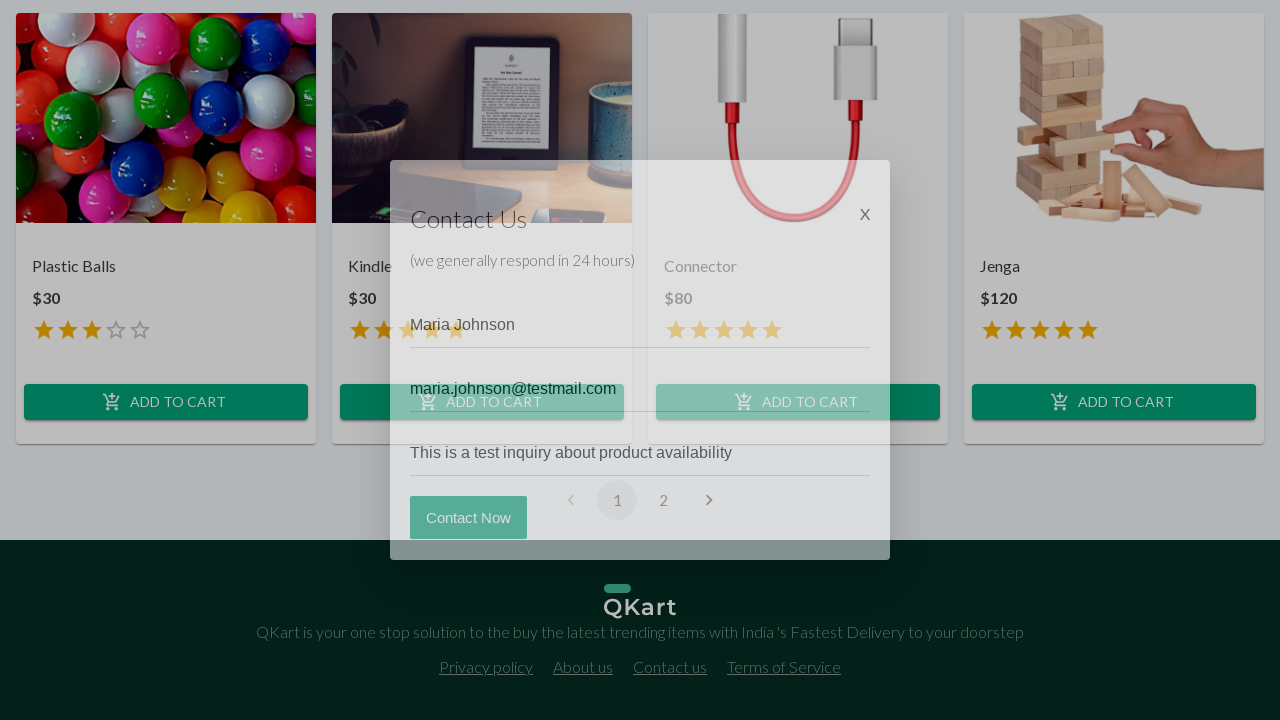

Form disappeared indicating successful submission
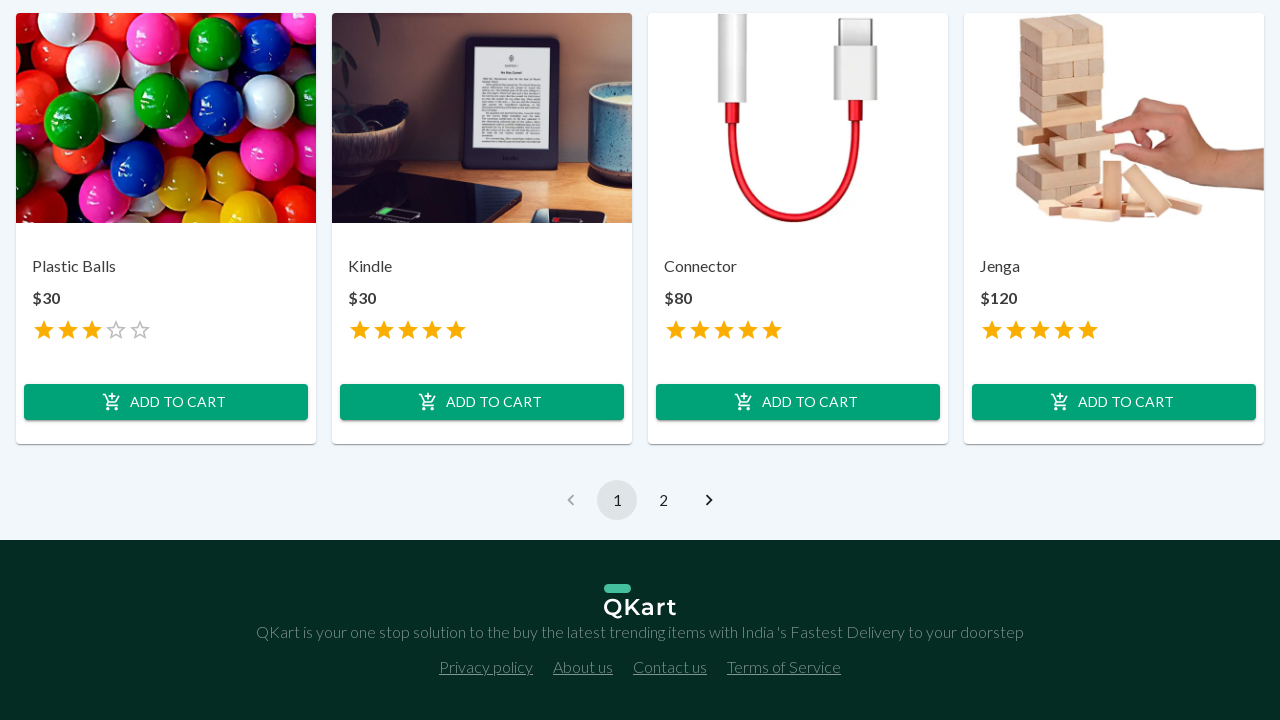

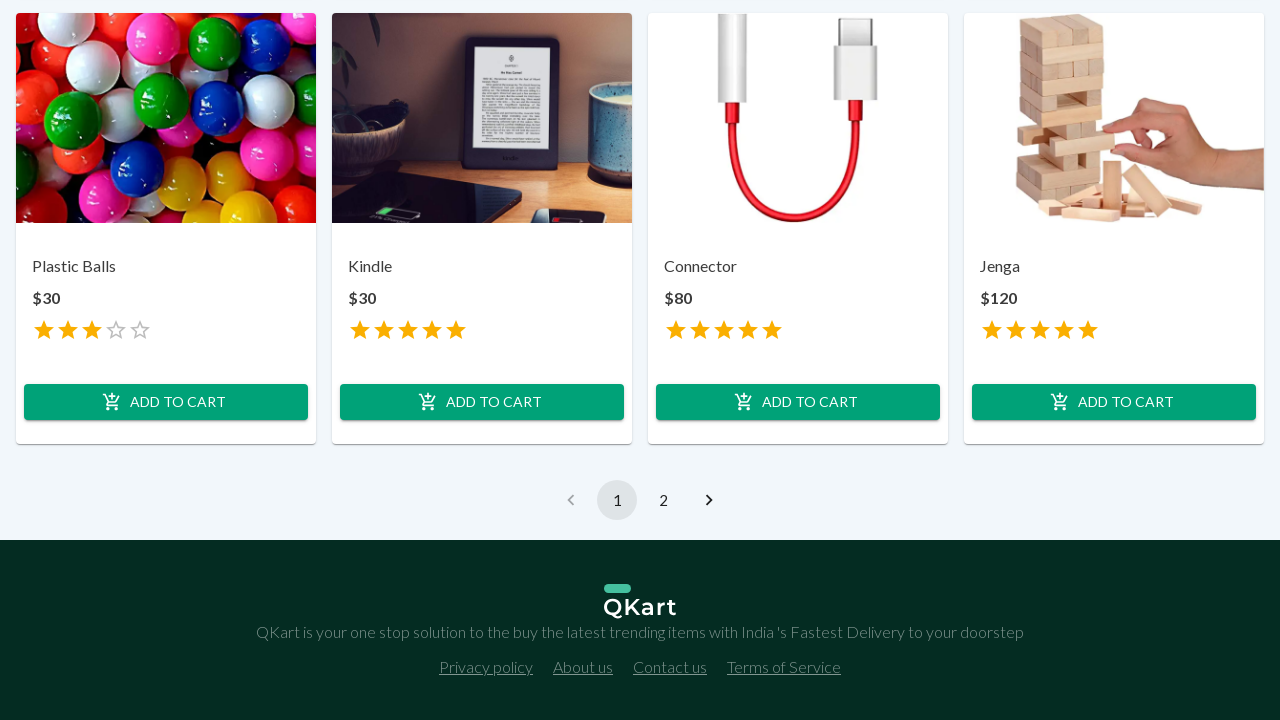